Tests opting out of A/B tests by adding an opt-out cookie on the homepage before navigating to the A/B test page.

Starting URL: http://the-internet.herokuapp.com

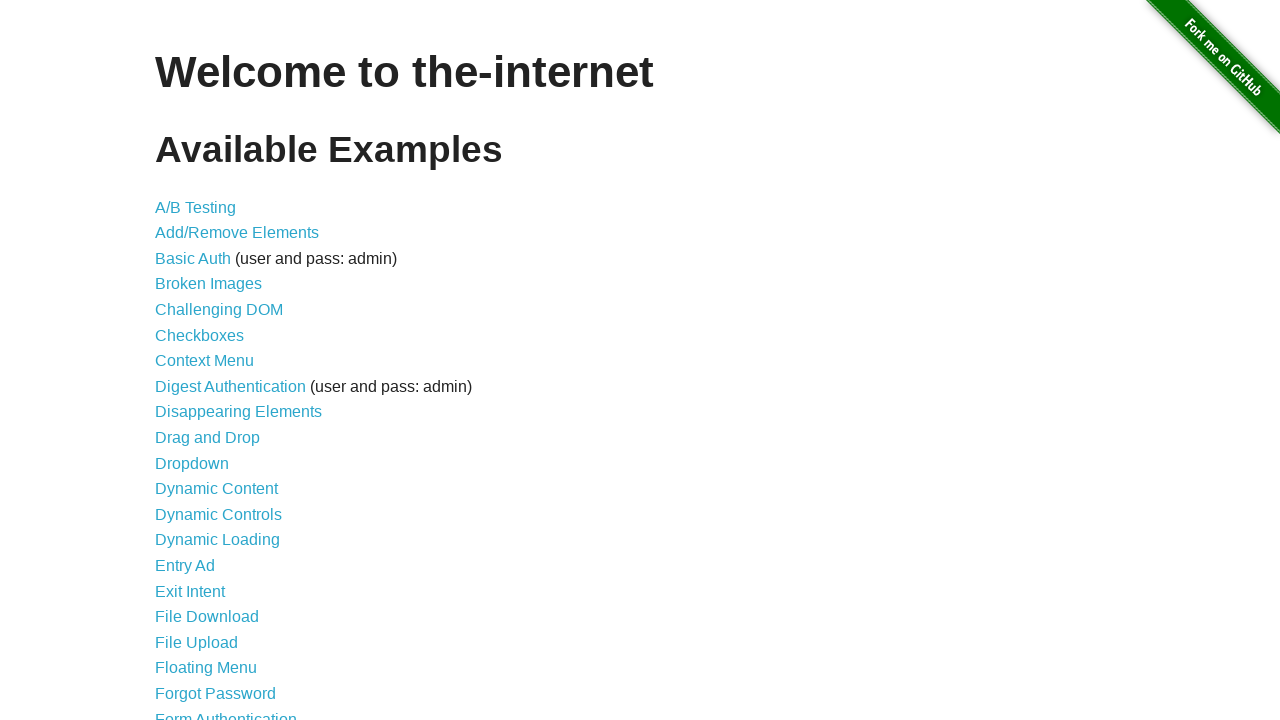

Added optimizelyOptOut cookie to the context
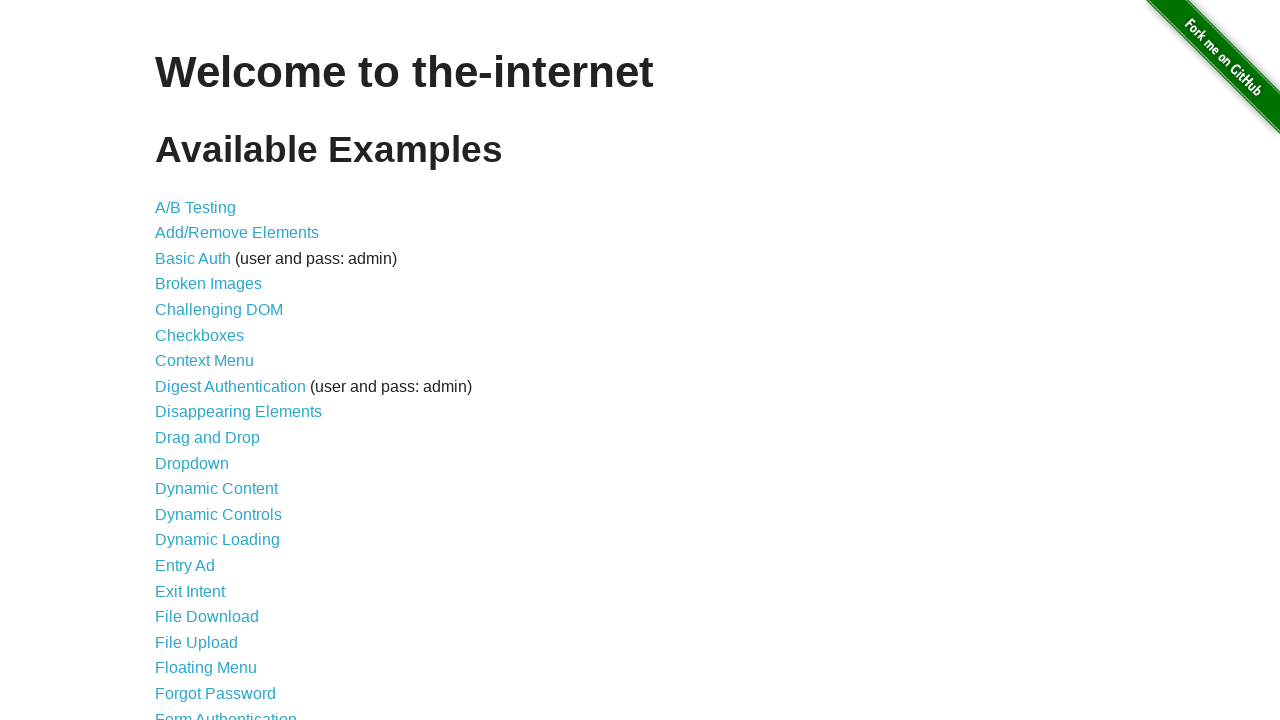

Navigated to A/B test page after setting opt-out cookie
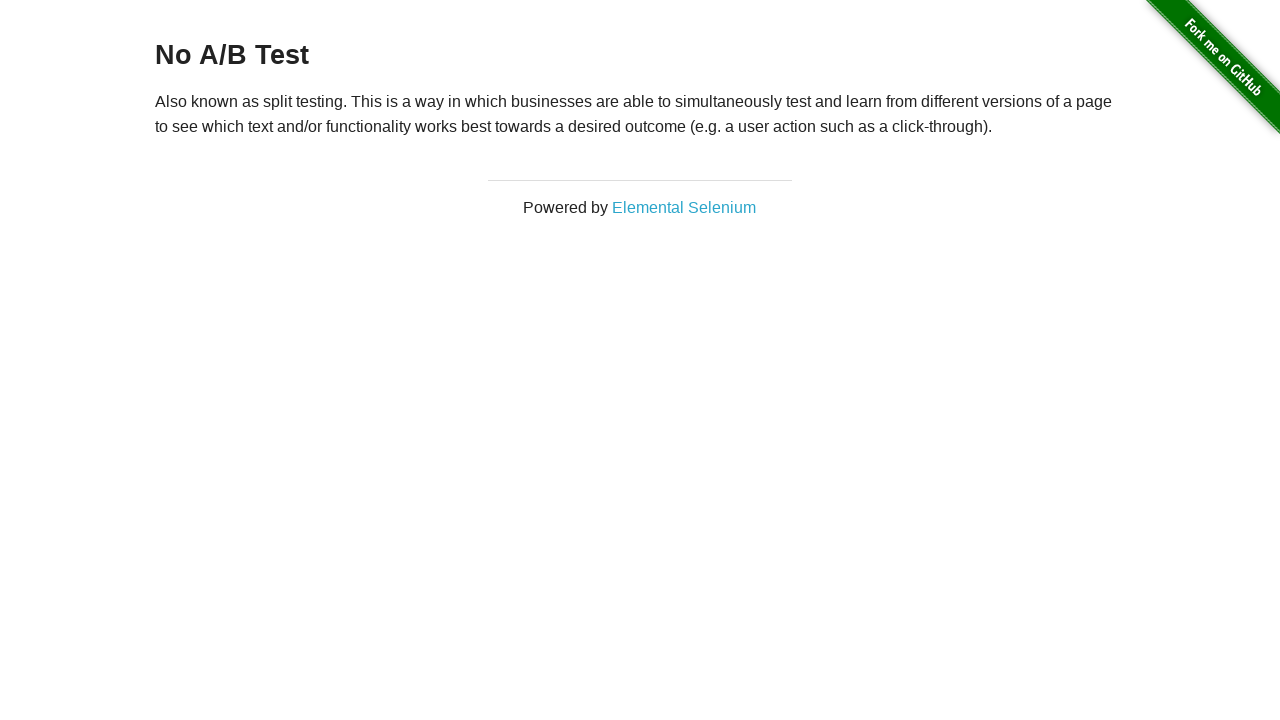

Retrieved heading text from page
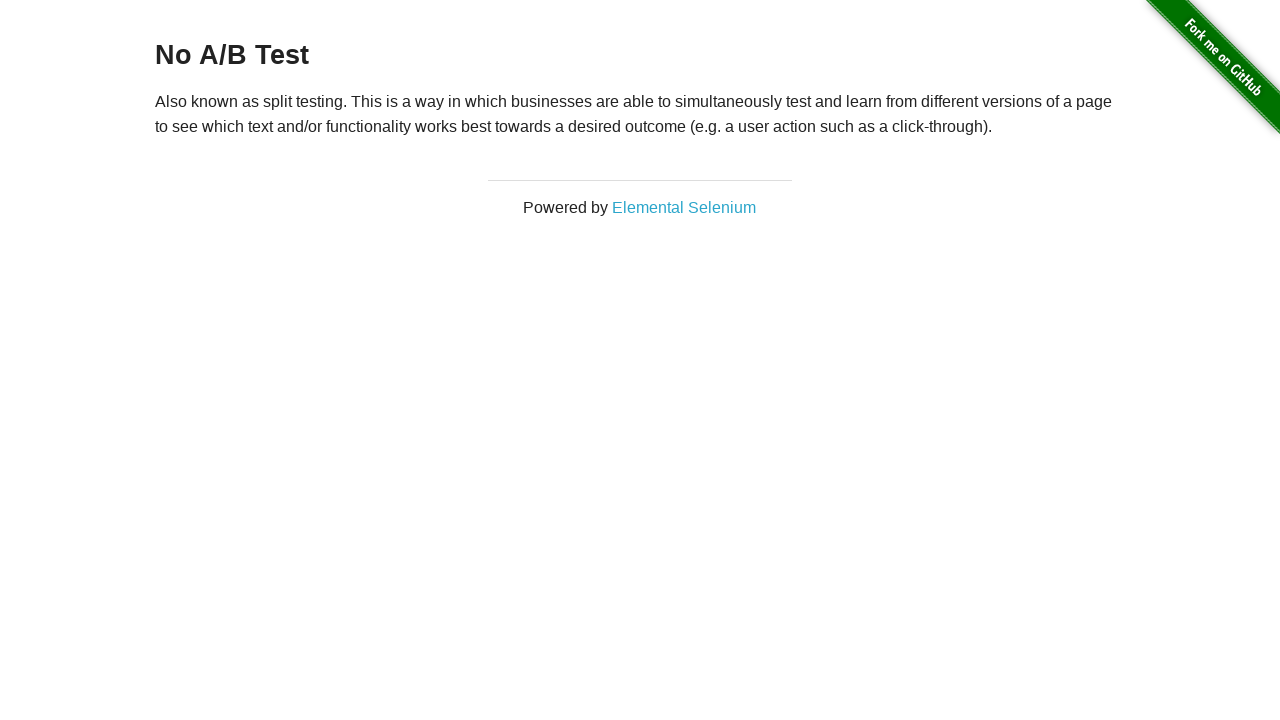

Verified that heading shows 'No A/B Test', confirming opt-out cookie worked
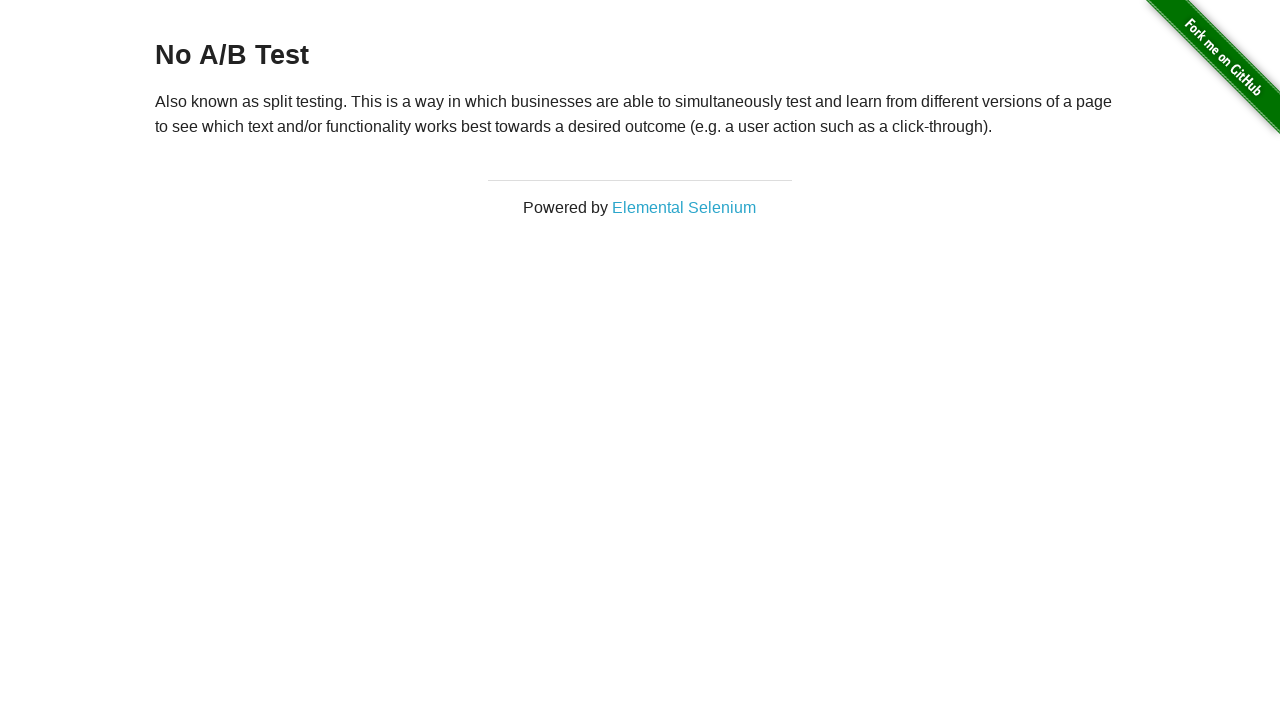

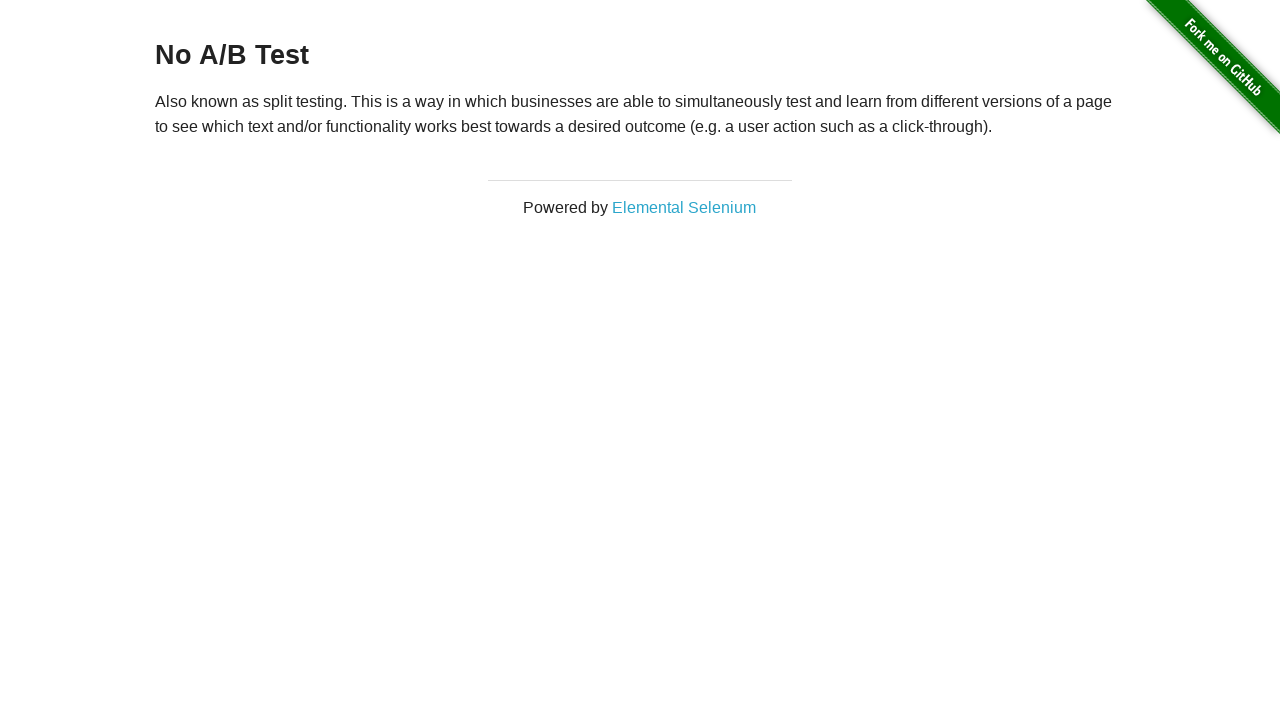